Tests that an error message is displayed when attempting to login without entering a username or password

Starting URL: https://www.saucedemo.com

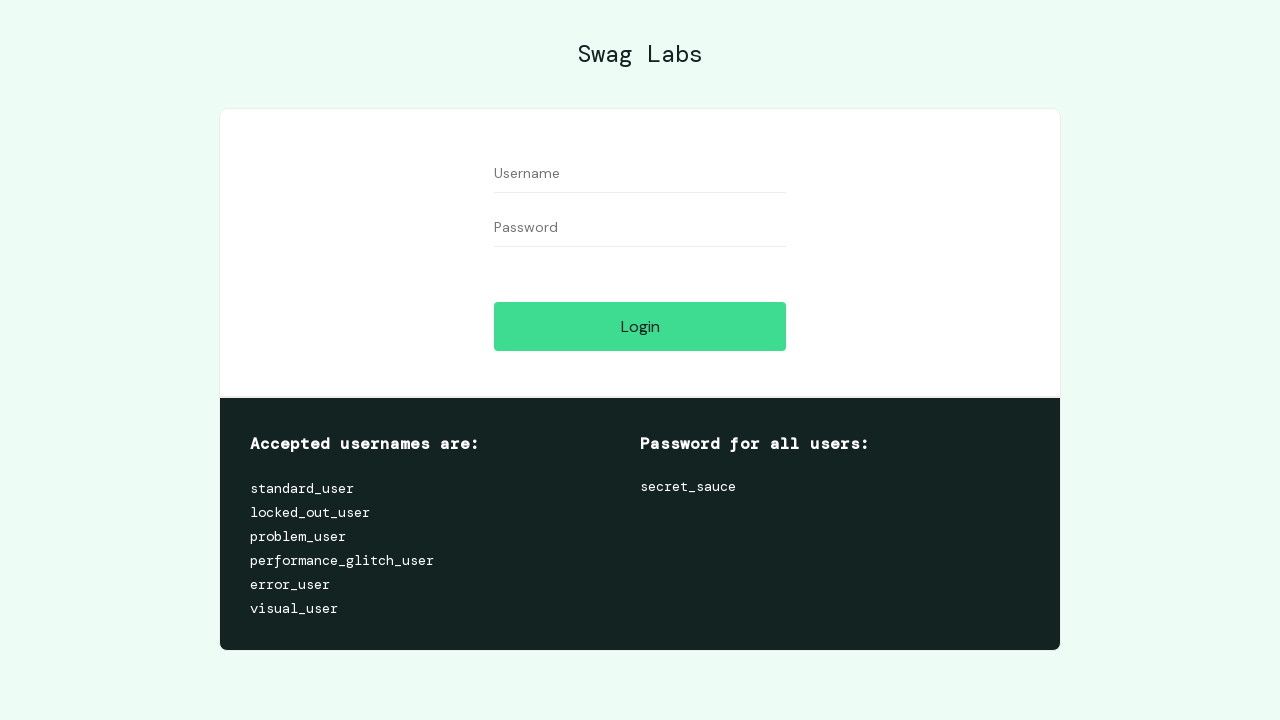

Navigated to Sauce Demo login page
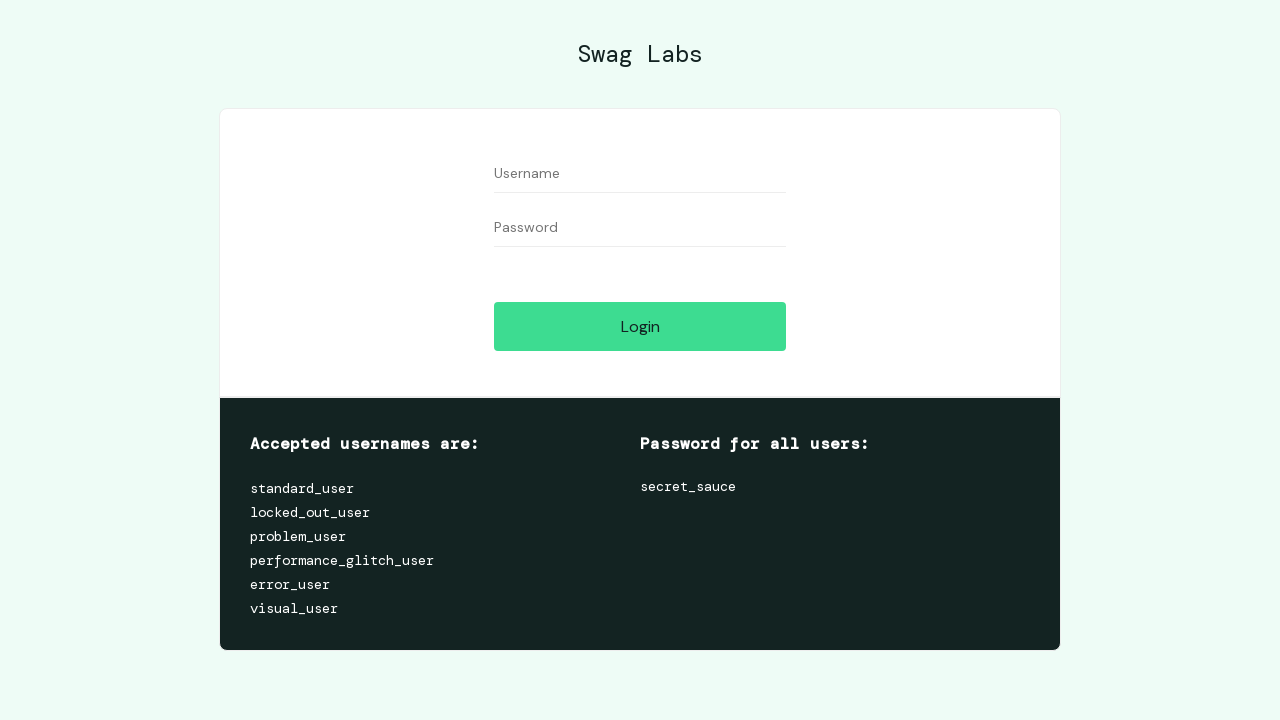

Left username field empty on #user-name
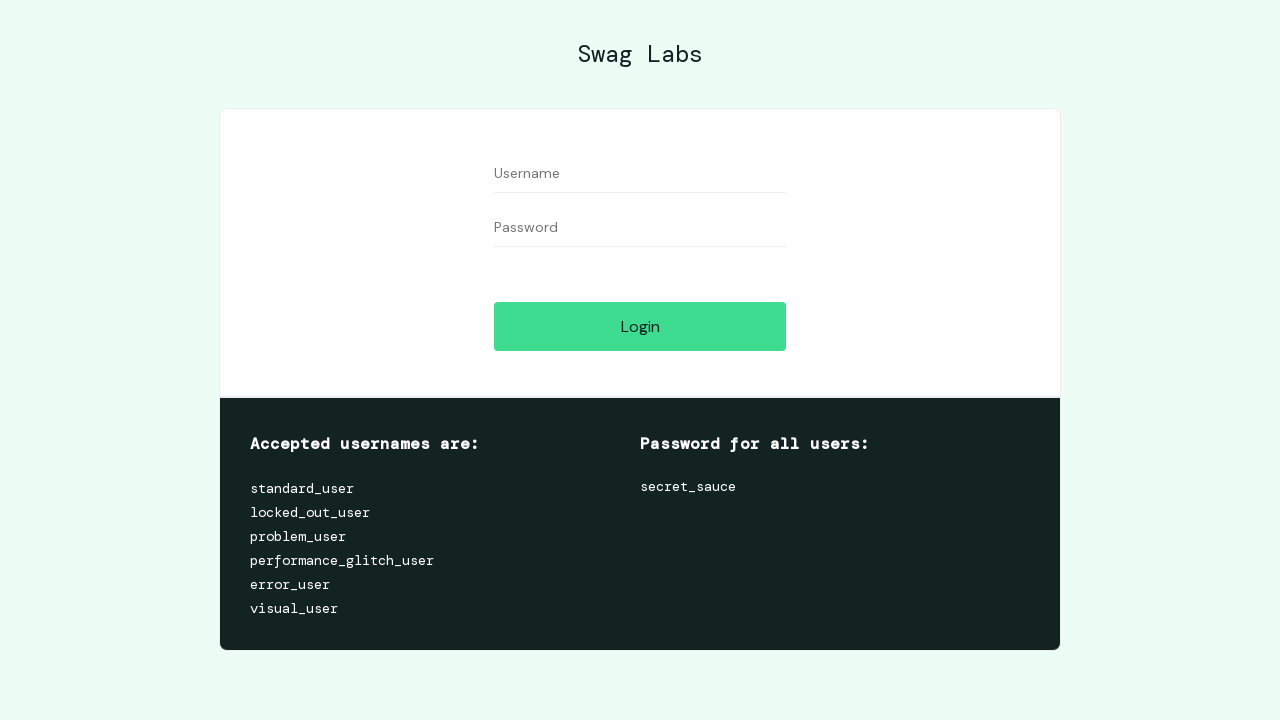

Left password field empty on #password
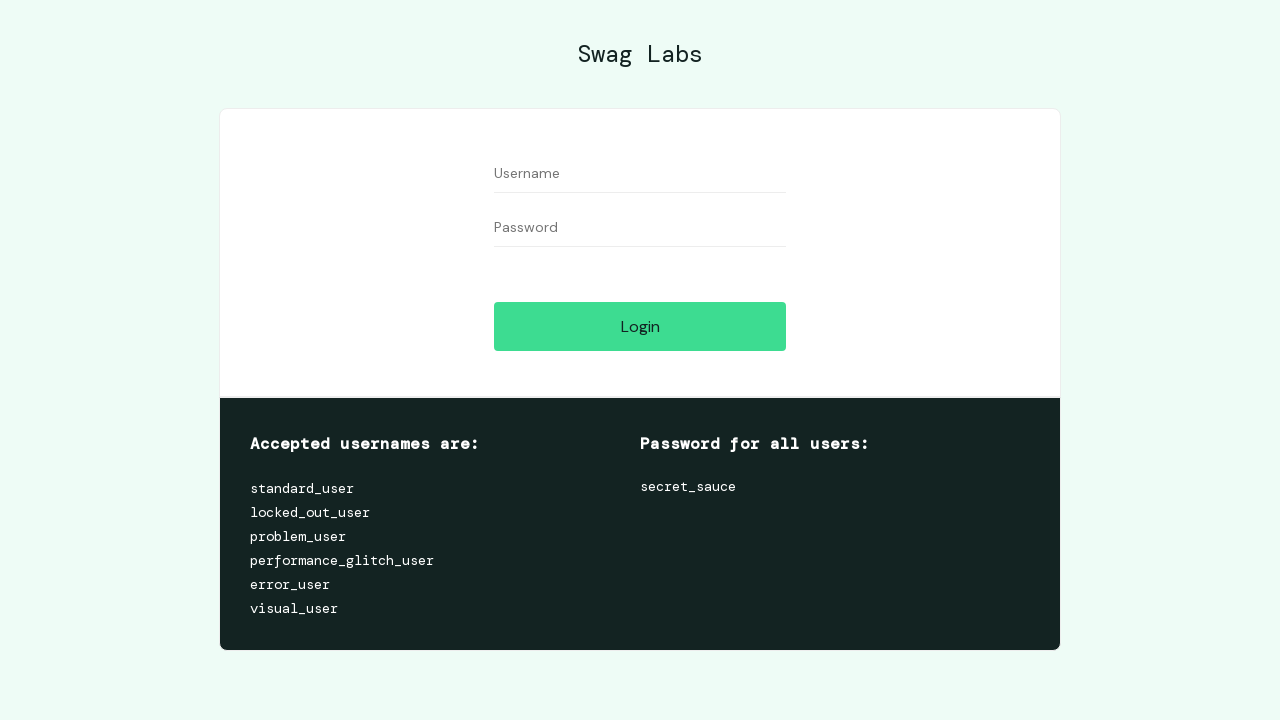

Clicked login button at (640, 326) on #login-button
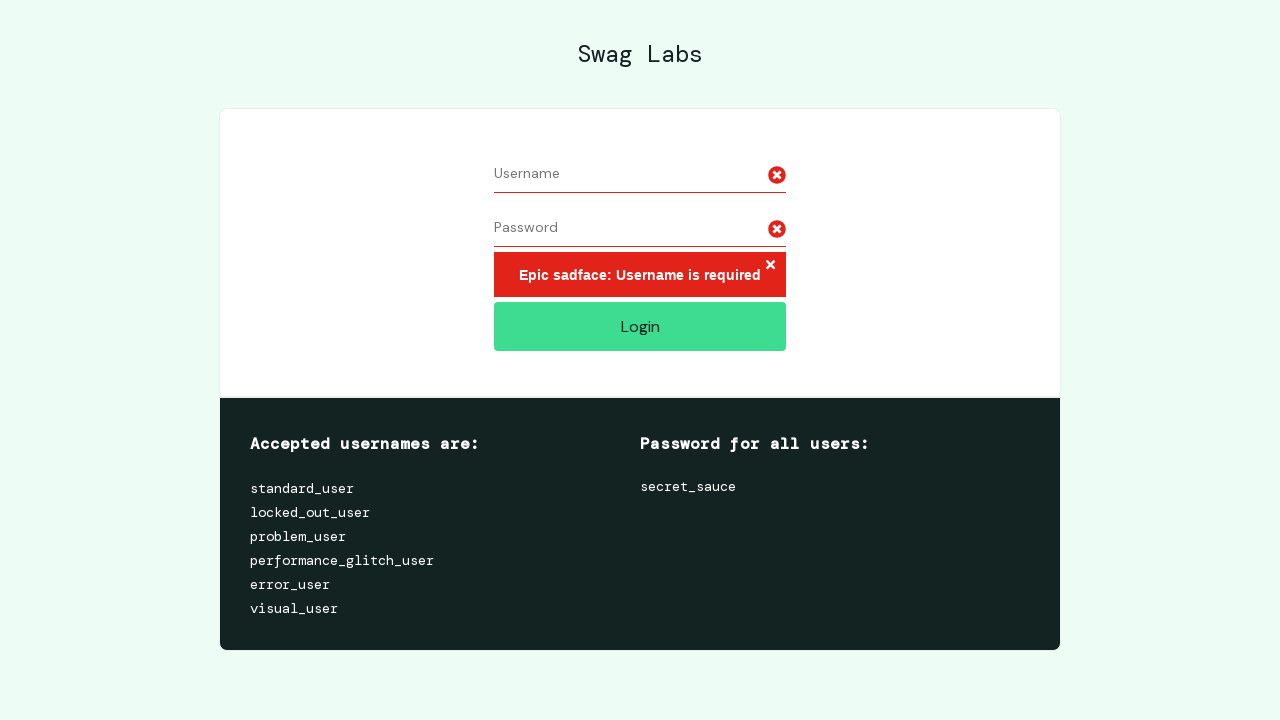

Error message appeared on page
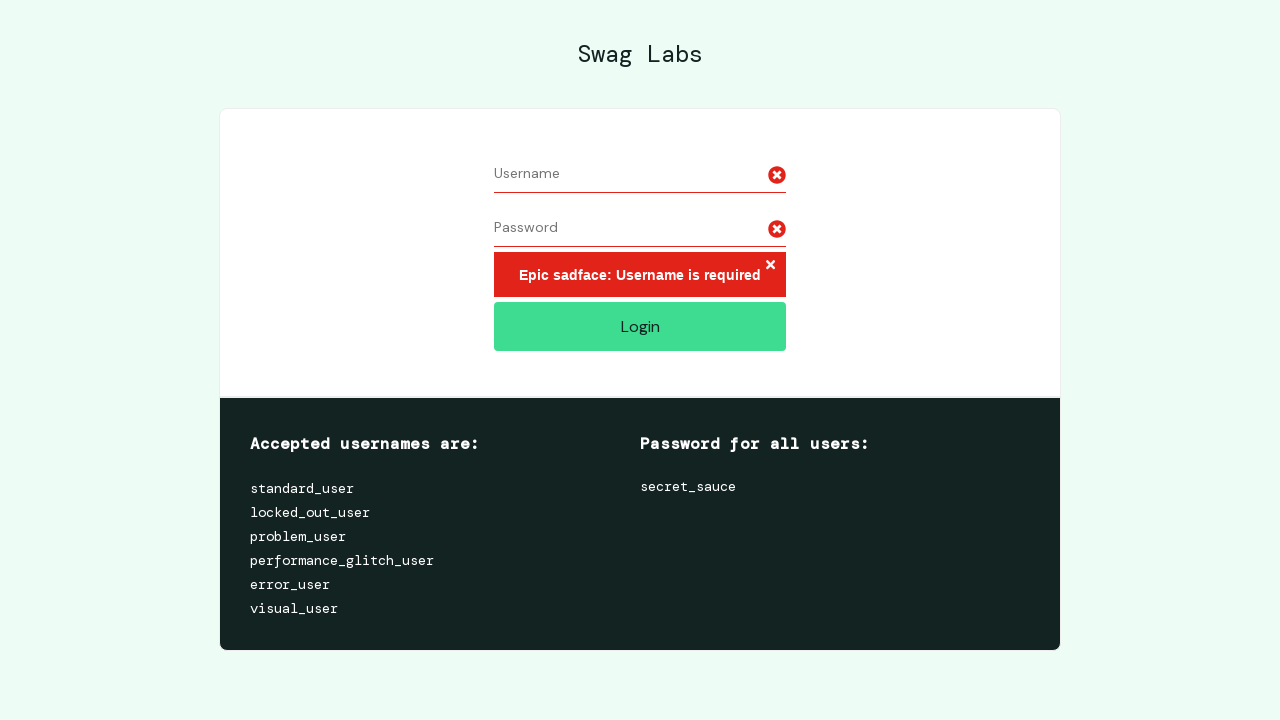

Located error message element
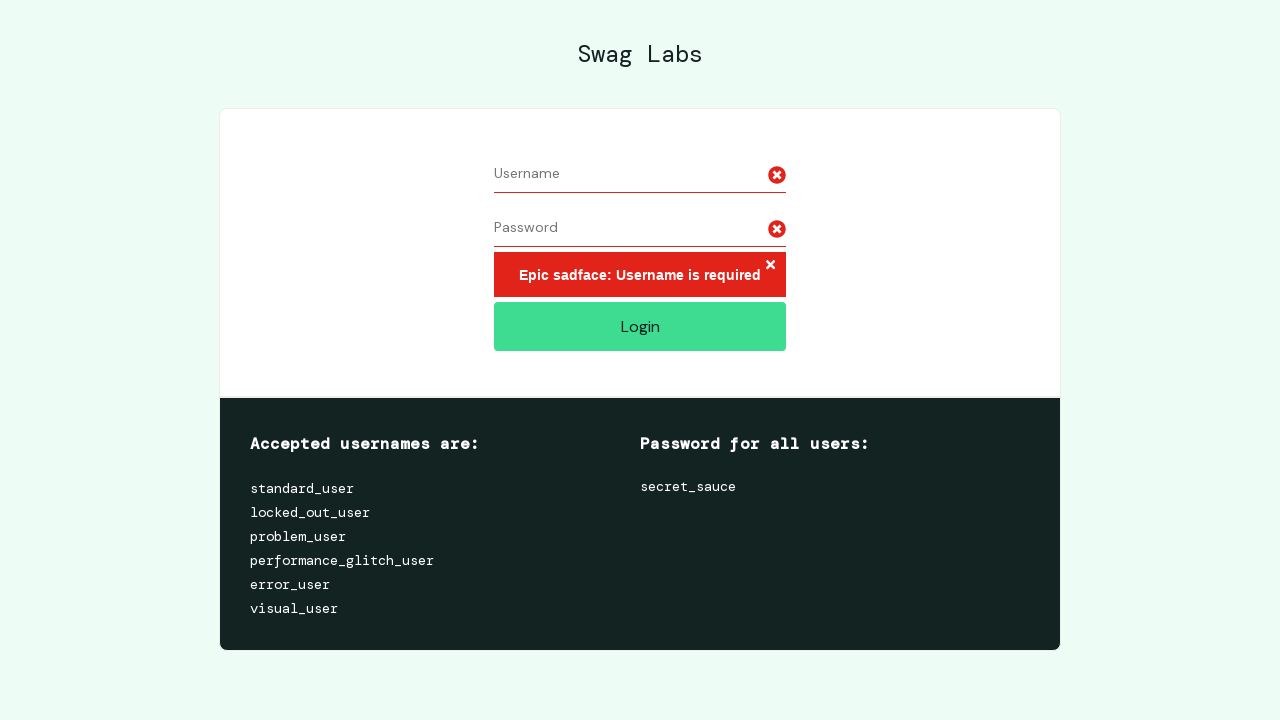

Verified error message text: 'Epic sadface: Username is required'
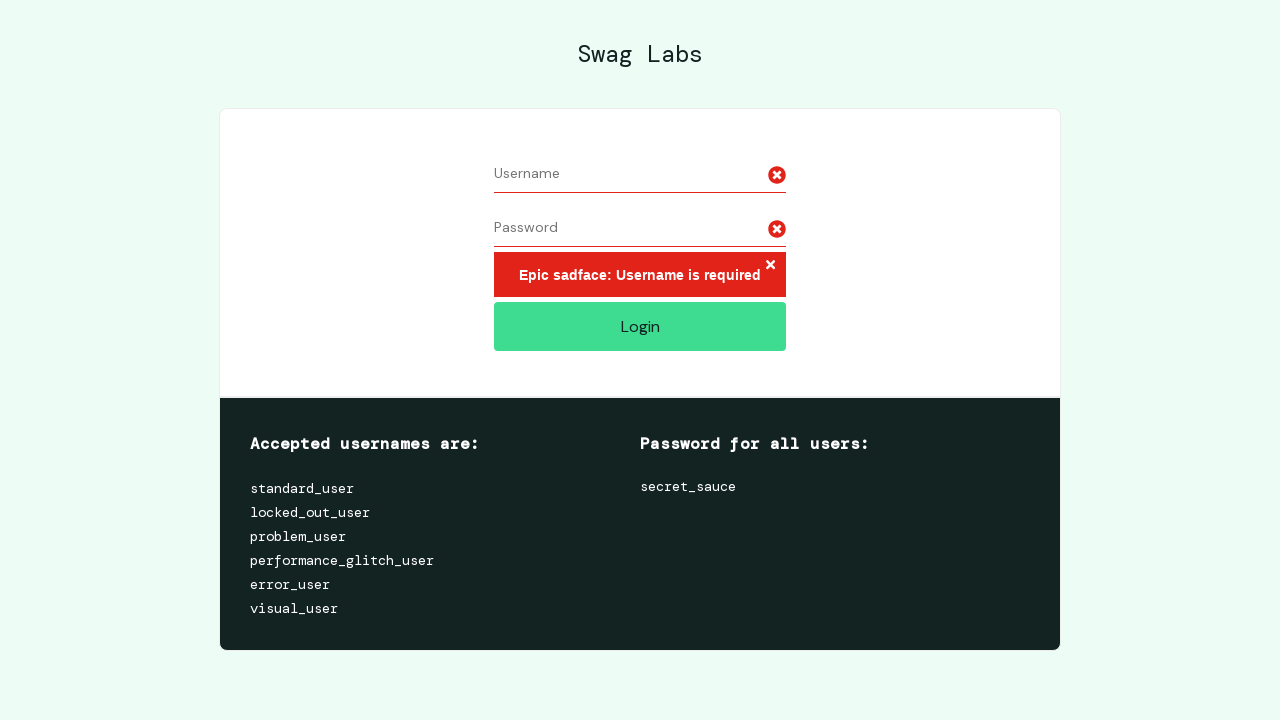

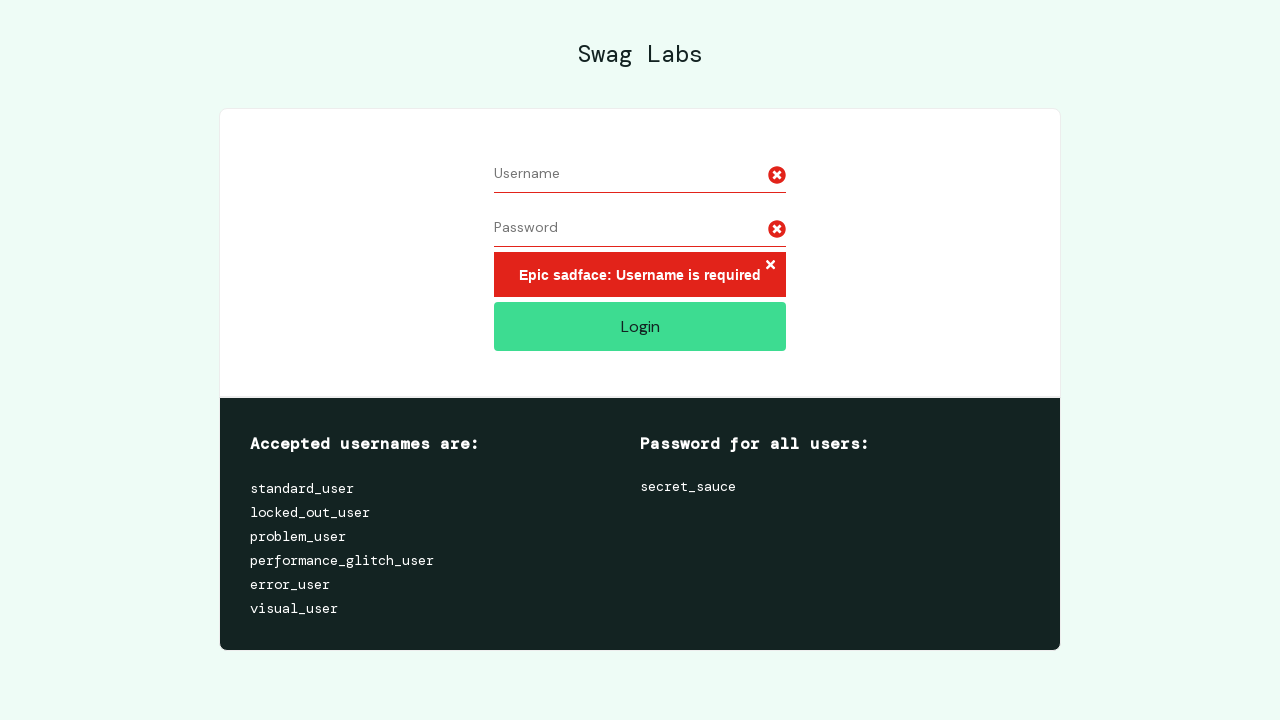